Tests that new todo items are appended to the bottom of the list by creating 3 items and verifying the count

Starting URL: https://demo.playwright.dev/todomvc

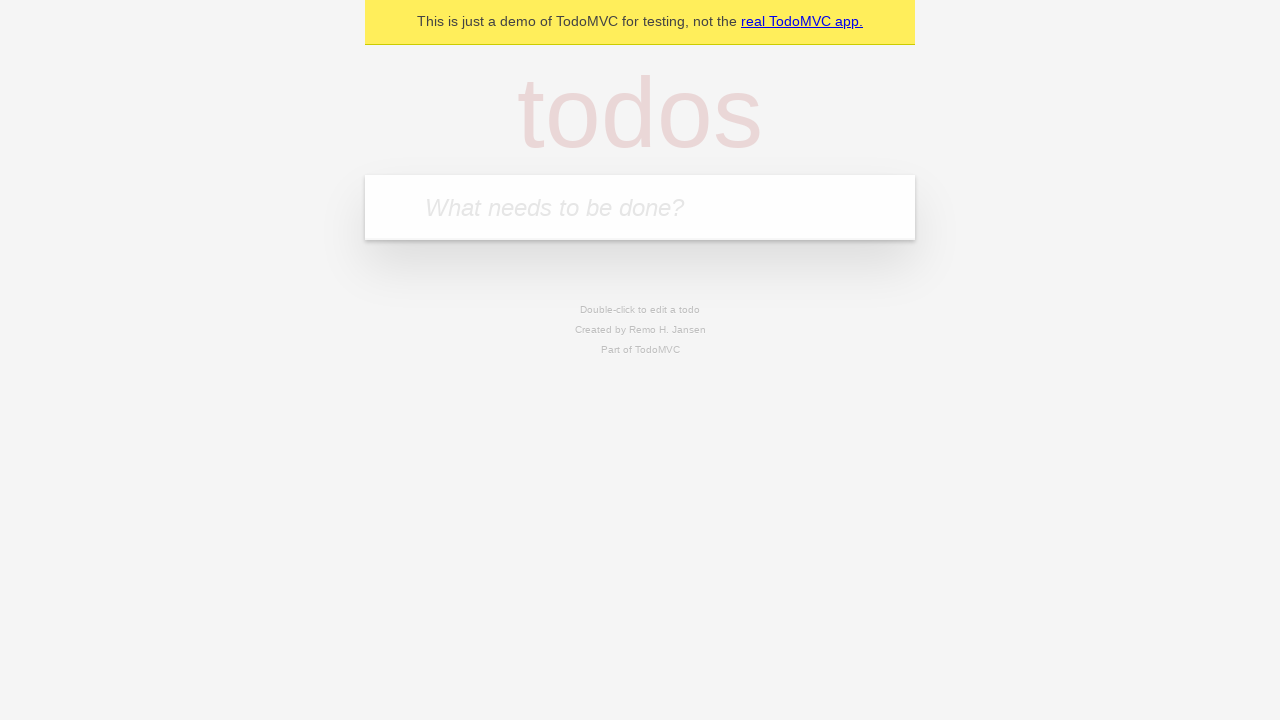

Filled todo input with 'buy some cheese' on internal:attr=[placeholder="What needs to be done?"i]
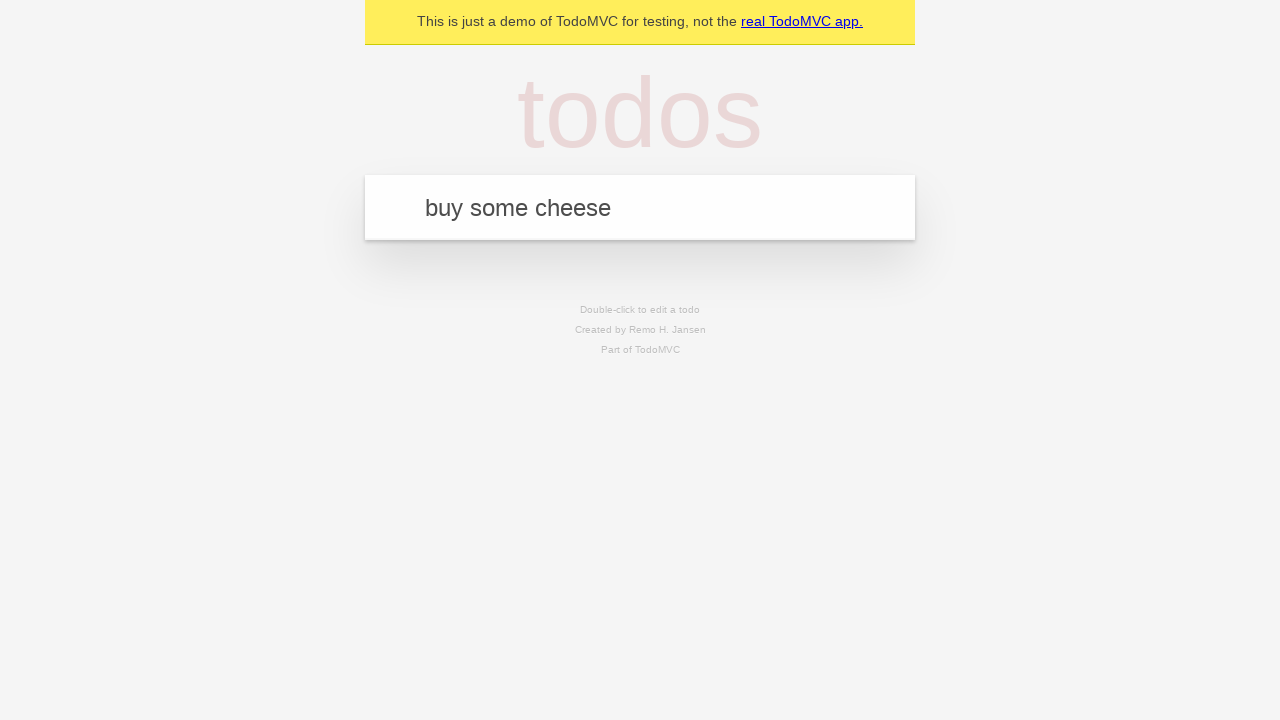

Pressed Enter to add first todo item on internal:attr=[placeholder="What needs to be done?"i]
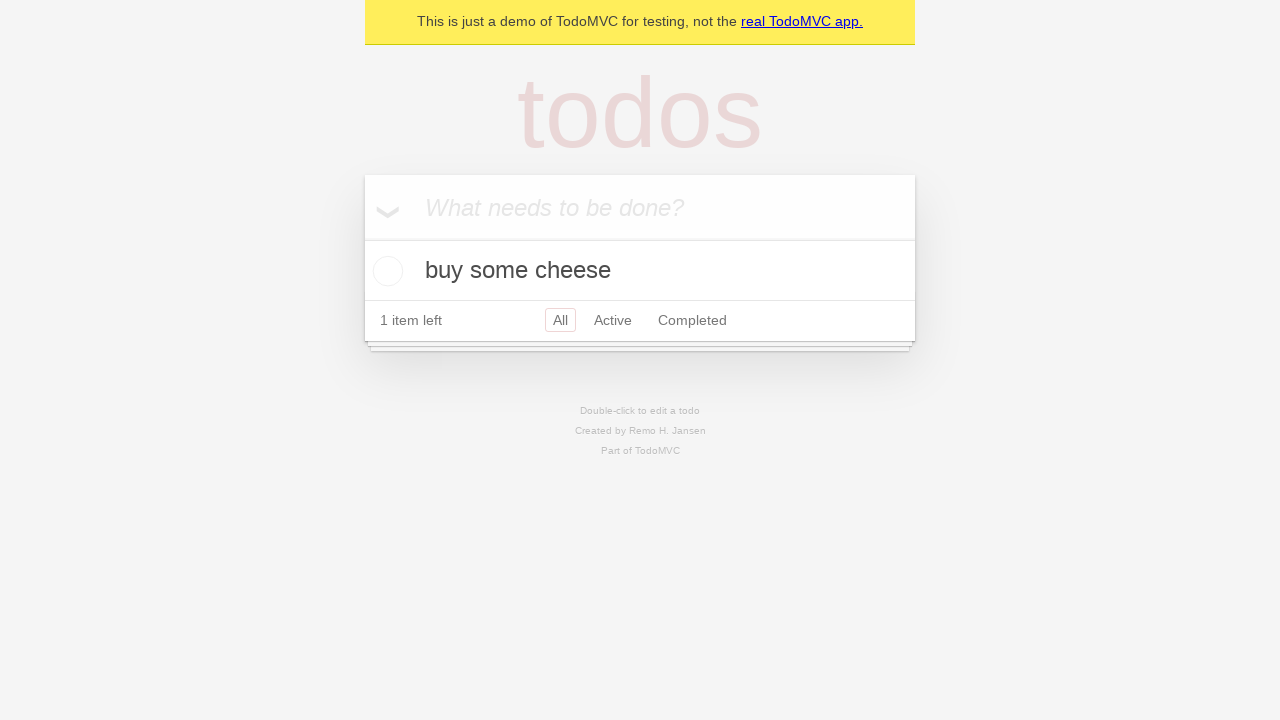

Filled todo input with 'feed the cat' on internal:attr=[placeholder="What needs to be done?"i]
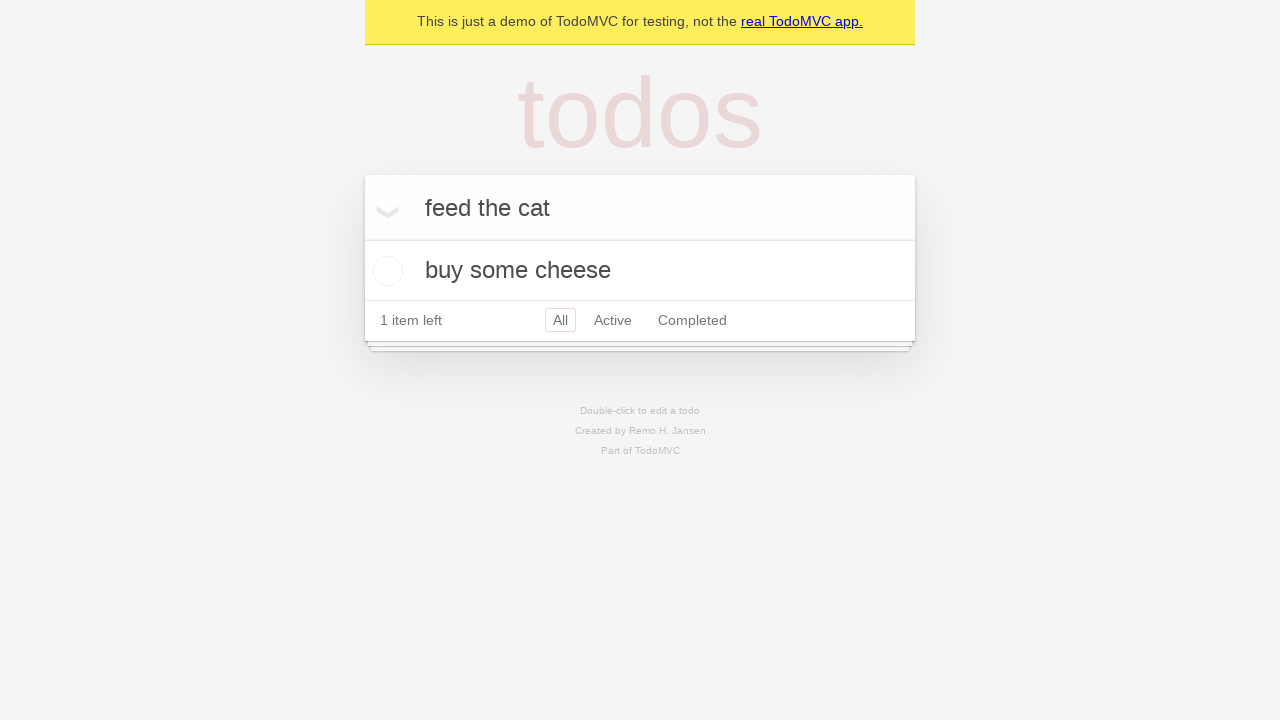

Pressed Enter to add second todo item on internal:attr=[placeholder="What needs to be done?"i]
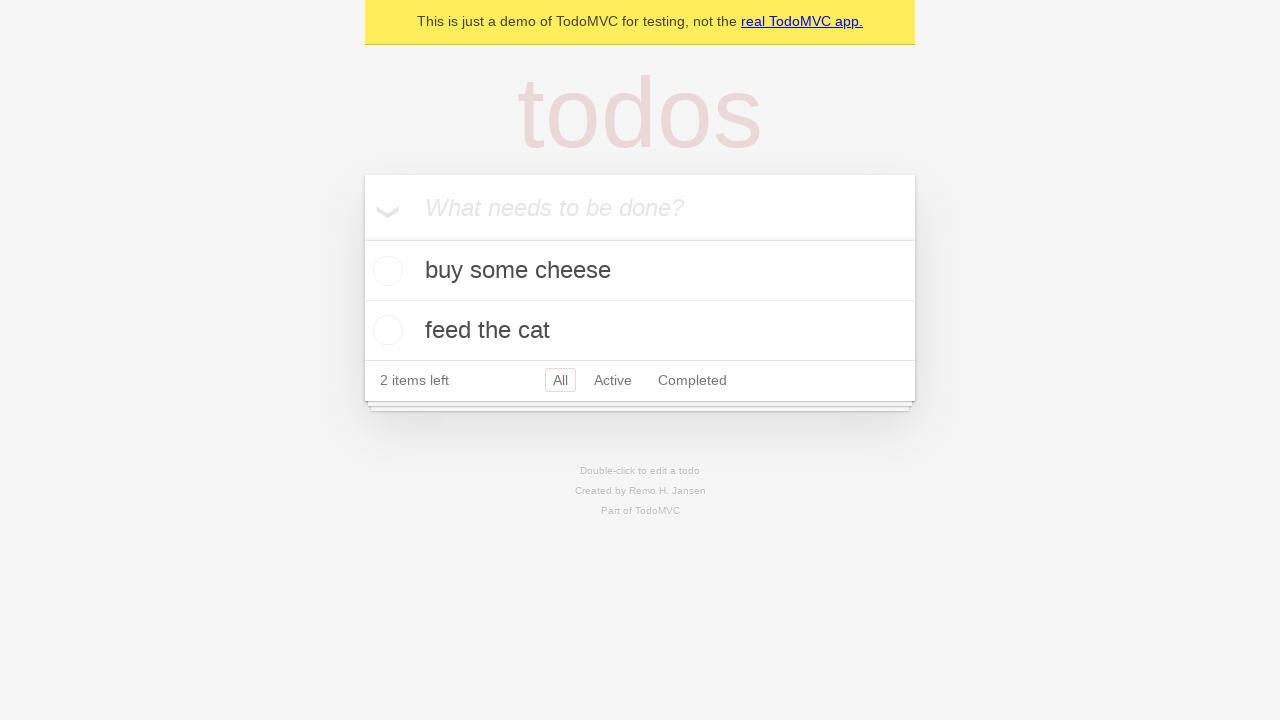

Filled todo input with 'book a doctors appointment' on internal:attr=[placeholder="What needs to be done?"i]
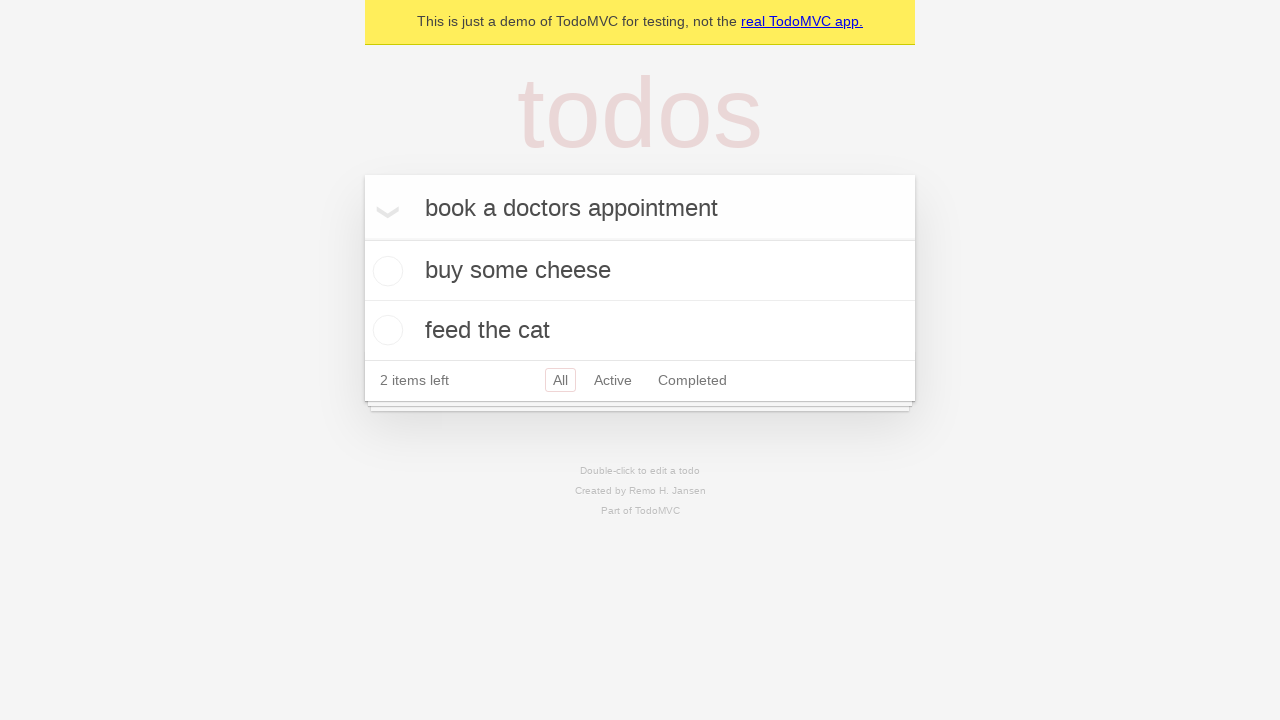

Pressed Enter to add third todo item on internal:attr=[placeholder="What needs to be done?"i]
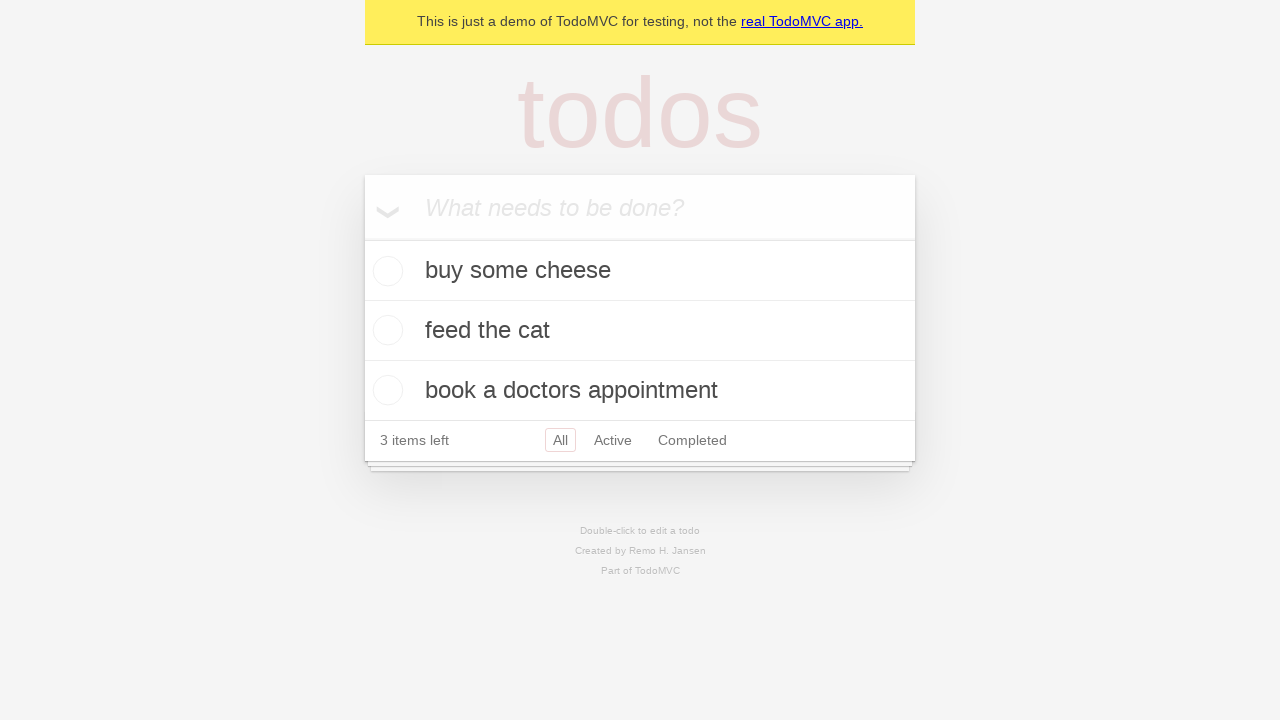

Todo count element loaded, all 3 items added to the list
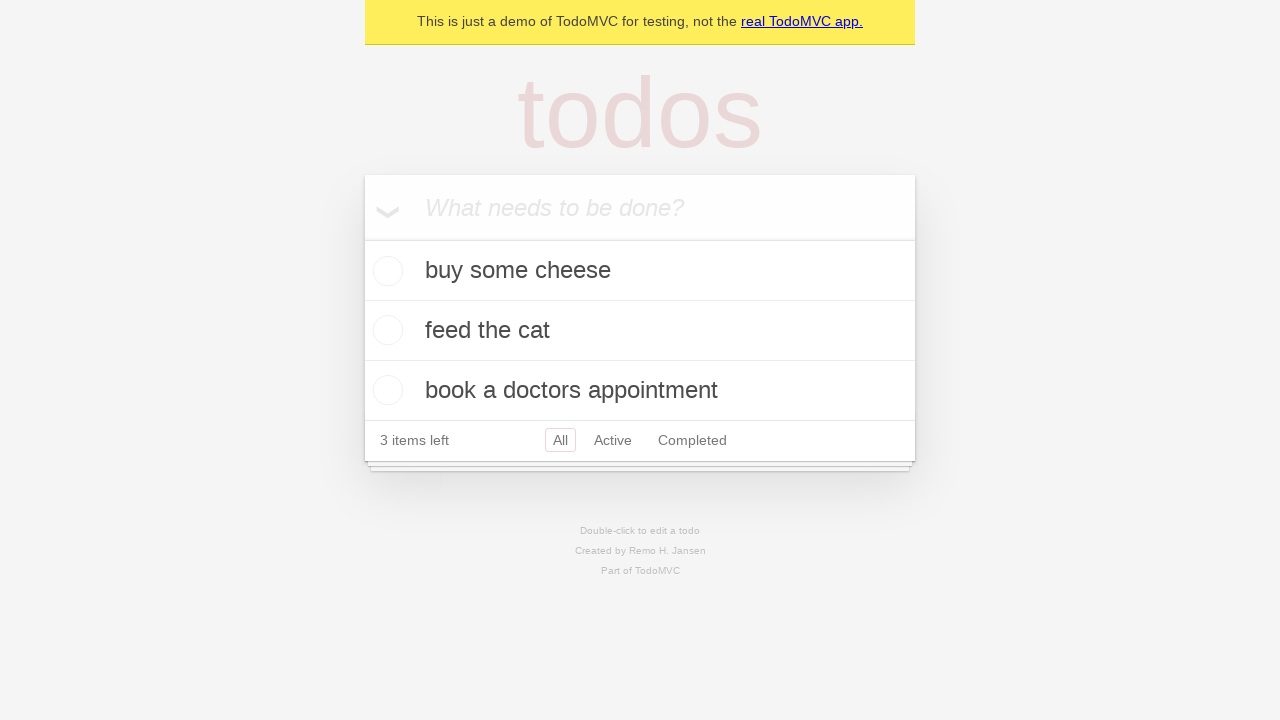

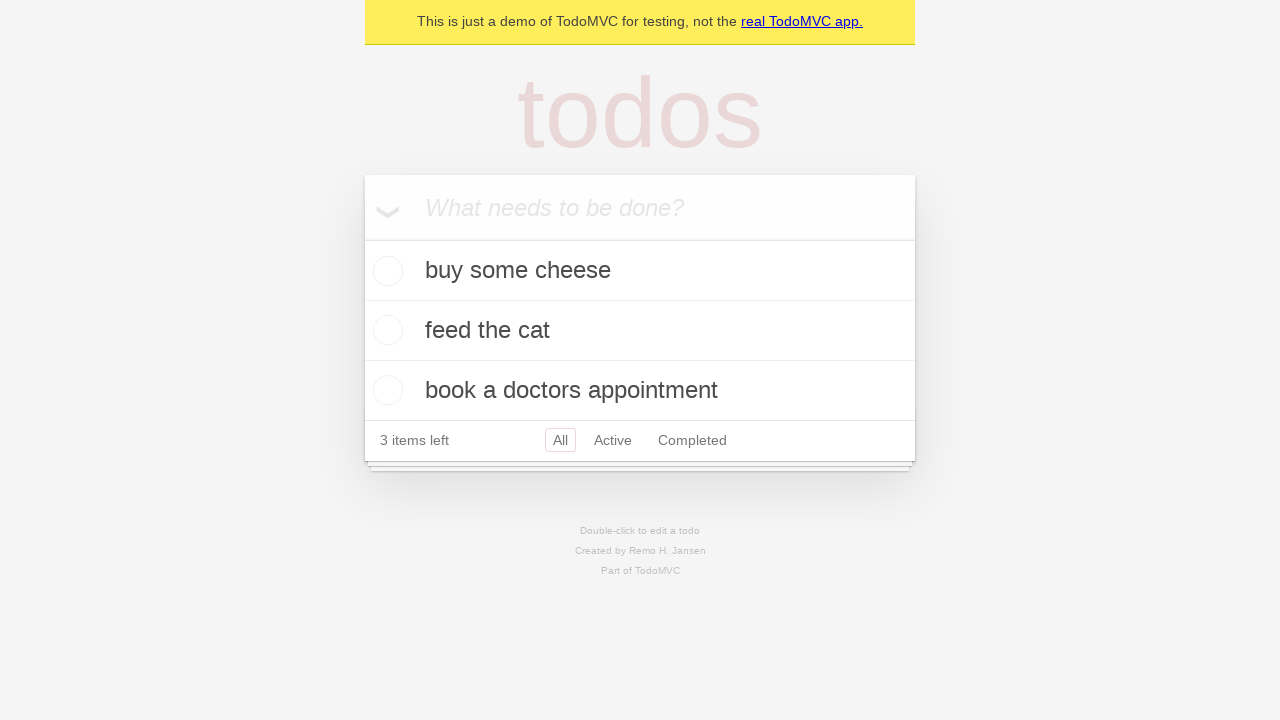